Searches for a product (Macbook Air) using the search field and verifies the search result is displayed

Starting URL: http://opencart.abstracta.us/

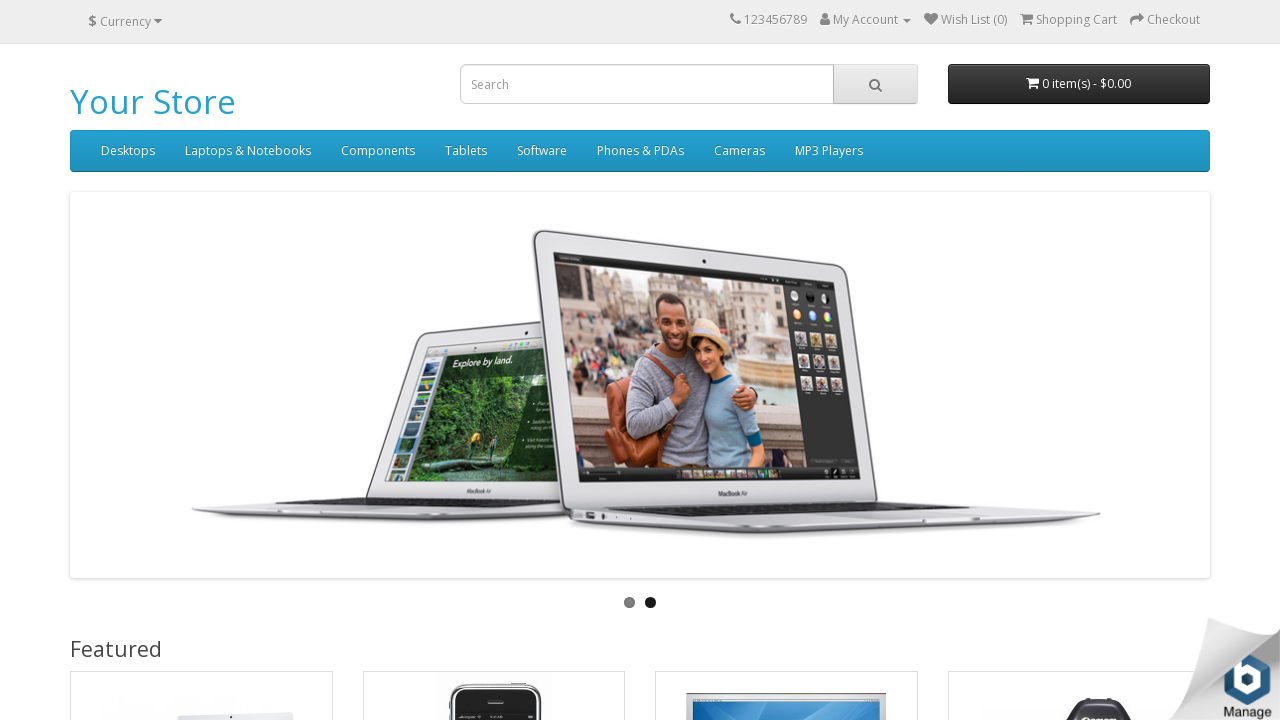

Filled search field with 'Macbook Air' on xpath=//*[@id='search']/input
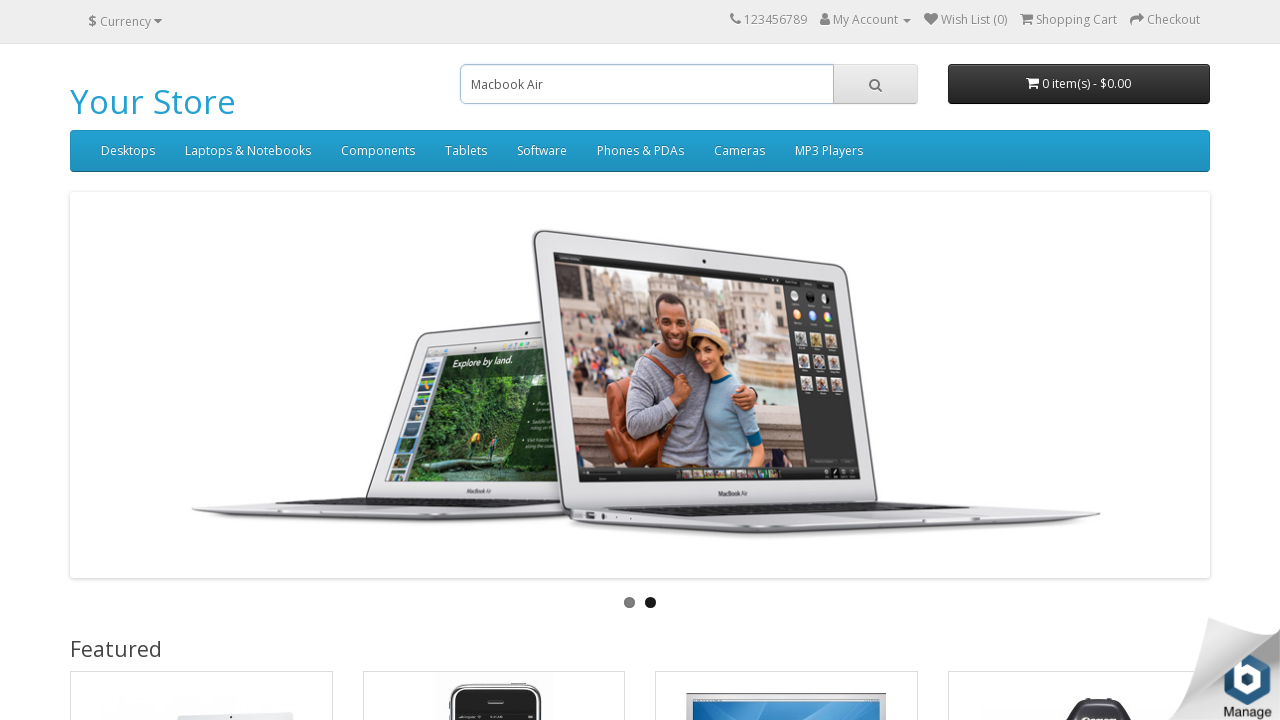

Pressed Enter to submit search query on xpath=//*[@id='search']/input
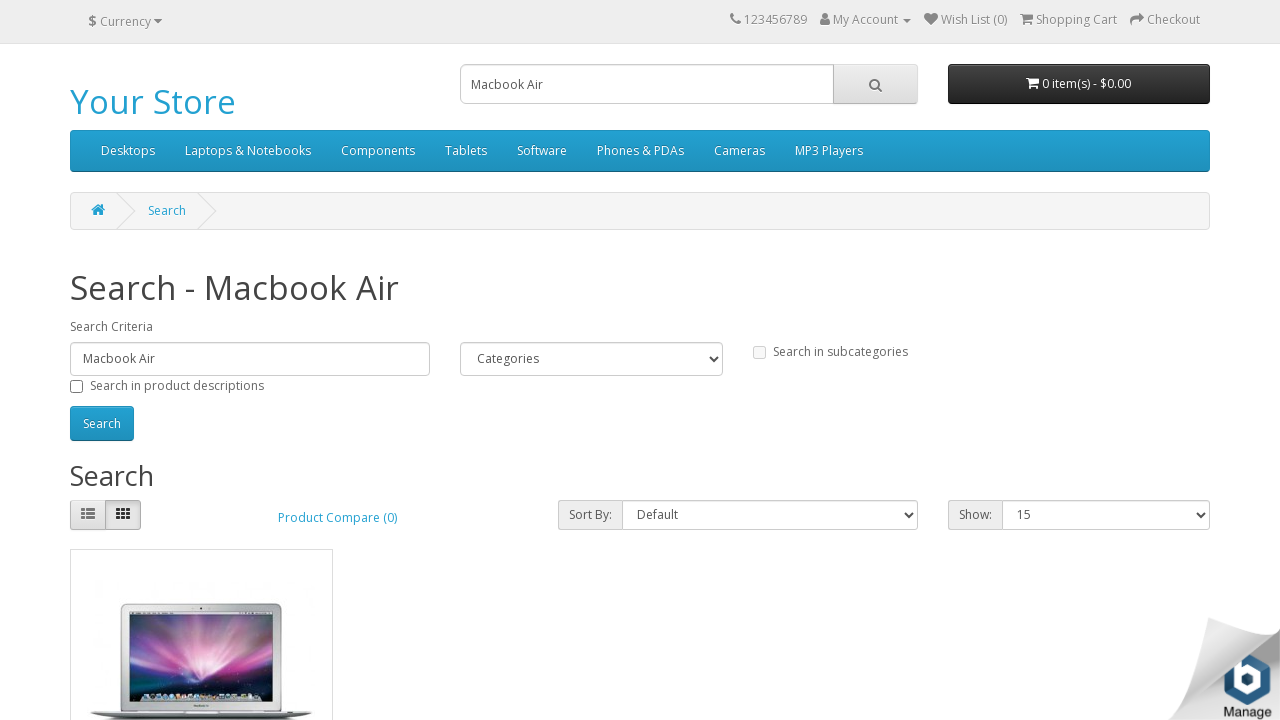

Search result for Macbook Air is displayed
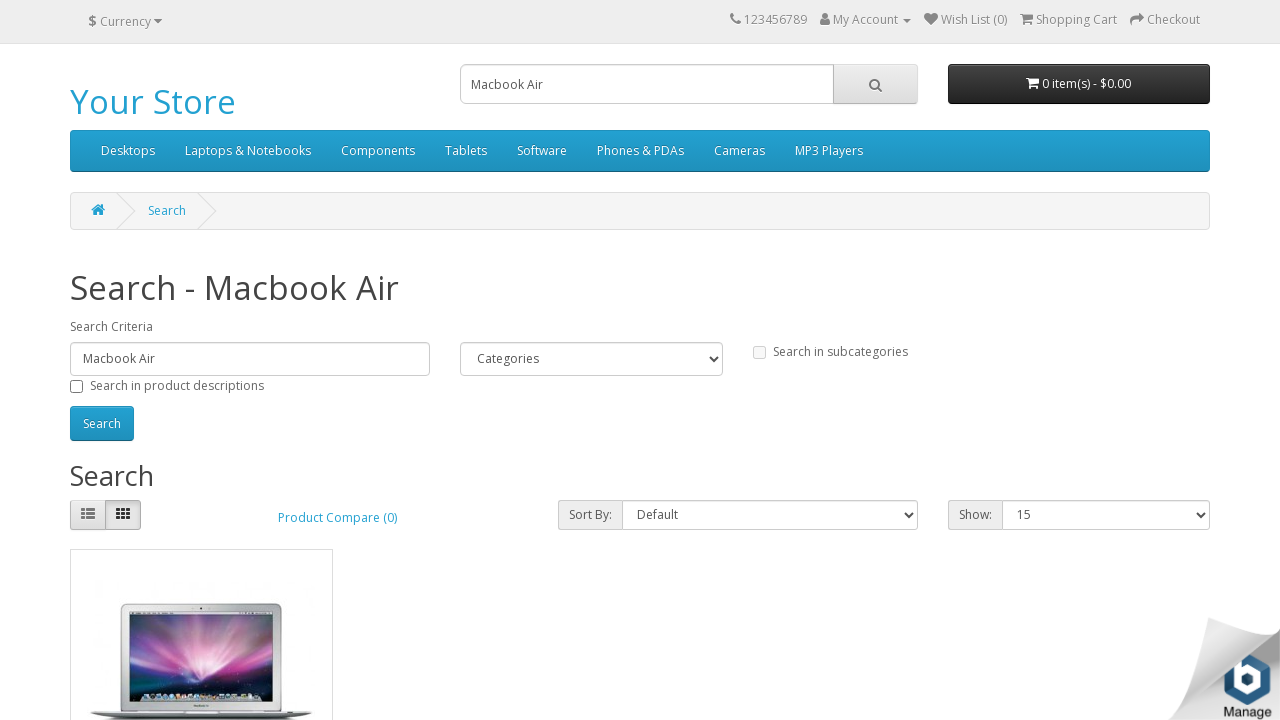

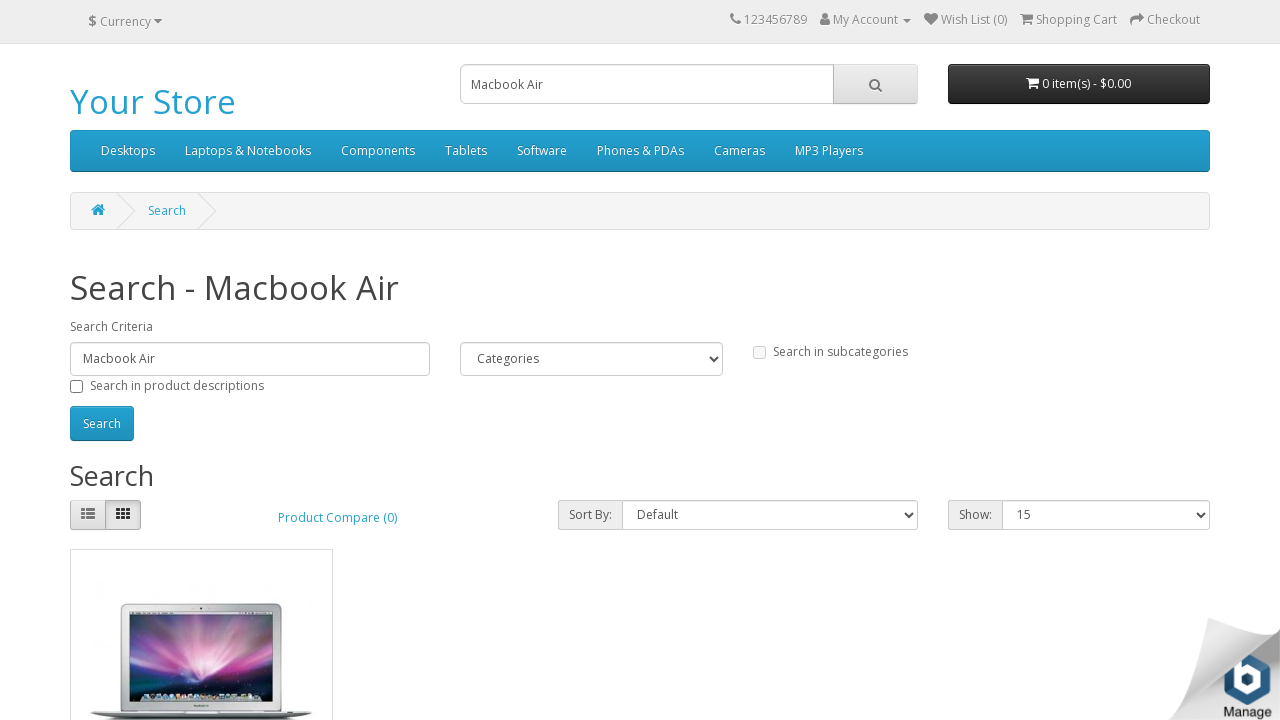